Verifies UI elements on the NextBaseCRM login page including the "Remember me" label text, "Forgot password" link text, and the forgot password href attribute value.

Starting URL: https://login1.nextbasecrm.com/

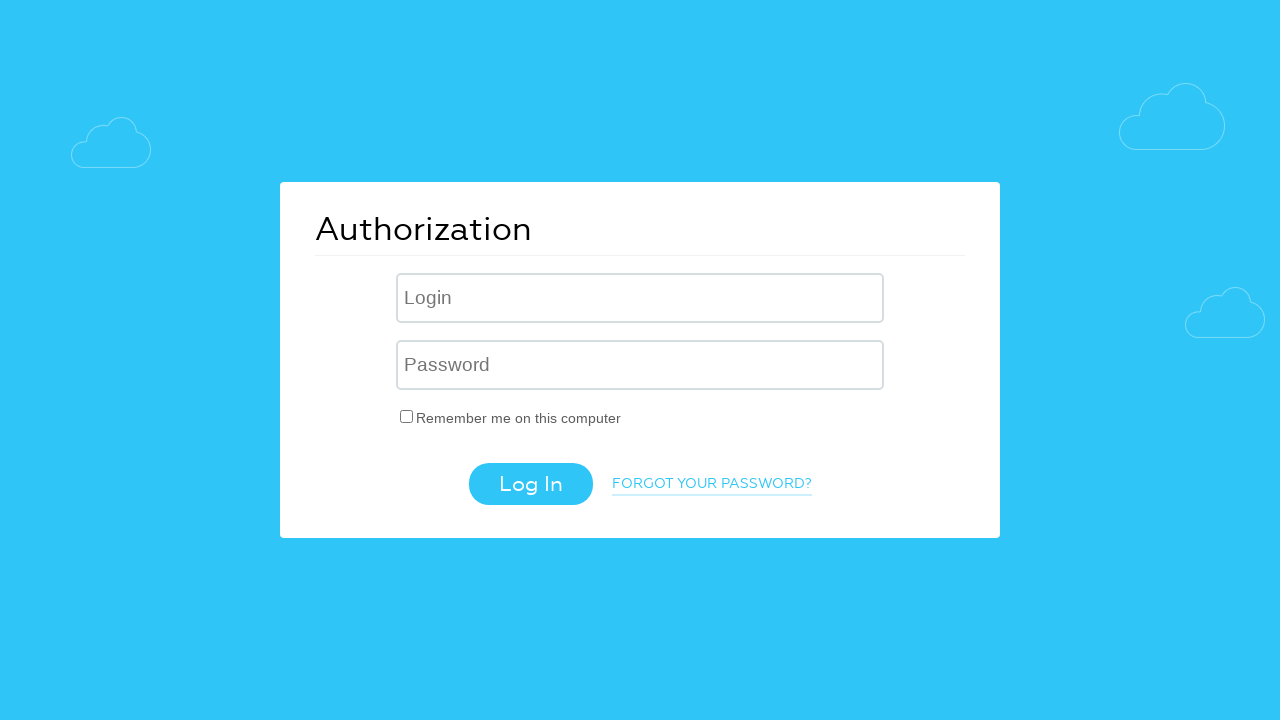

Waited for login page to load (domcontentloaded)
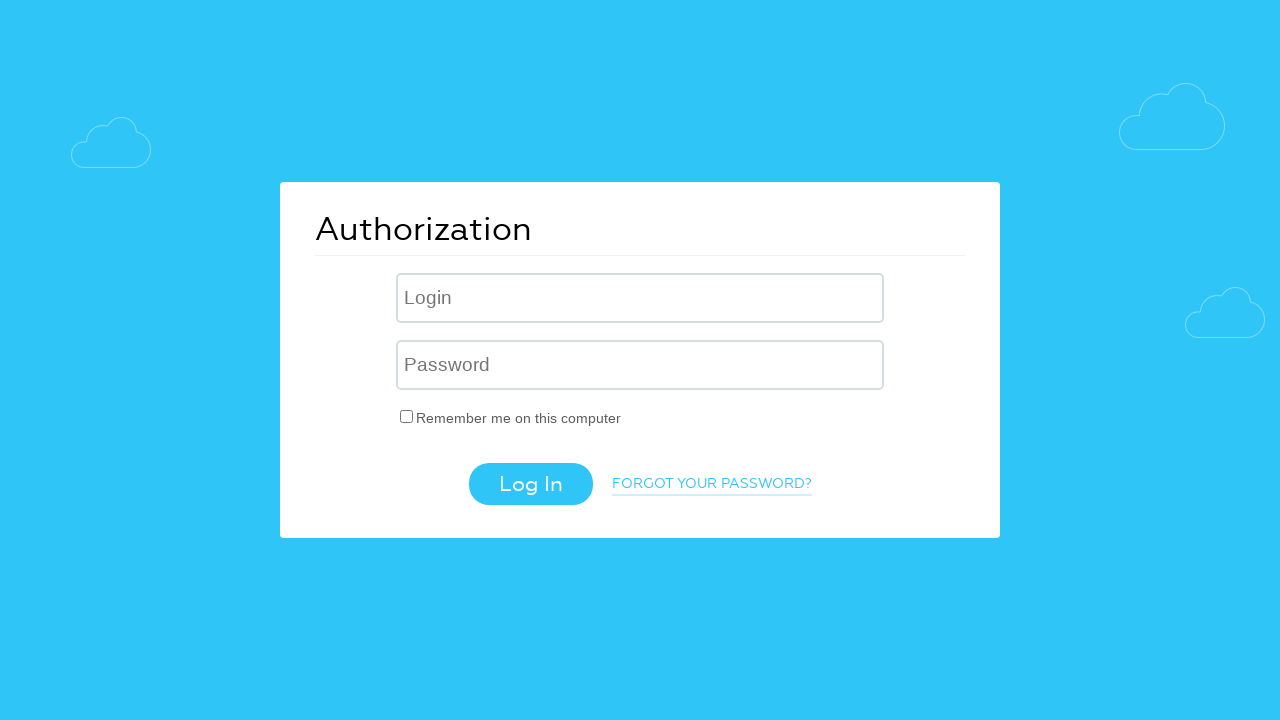

Located 'Remember me' label element
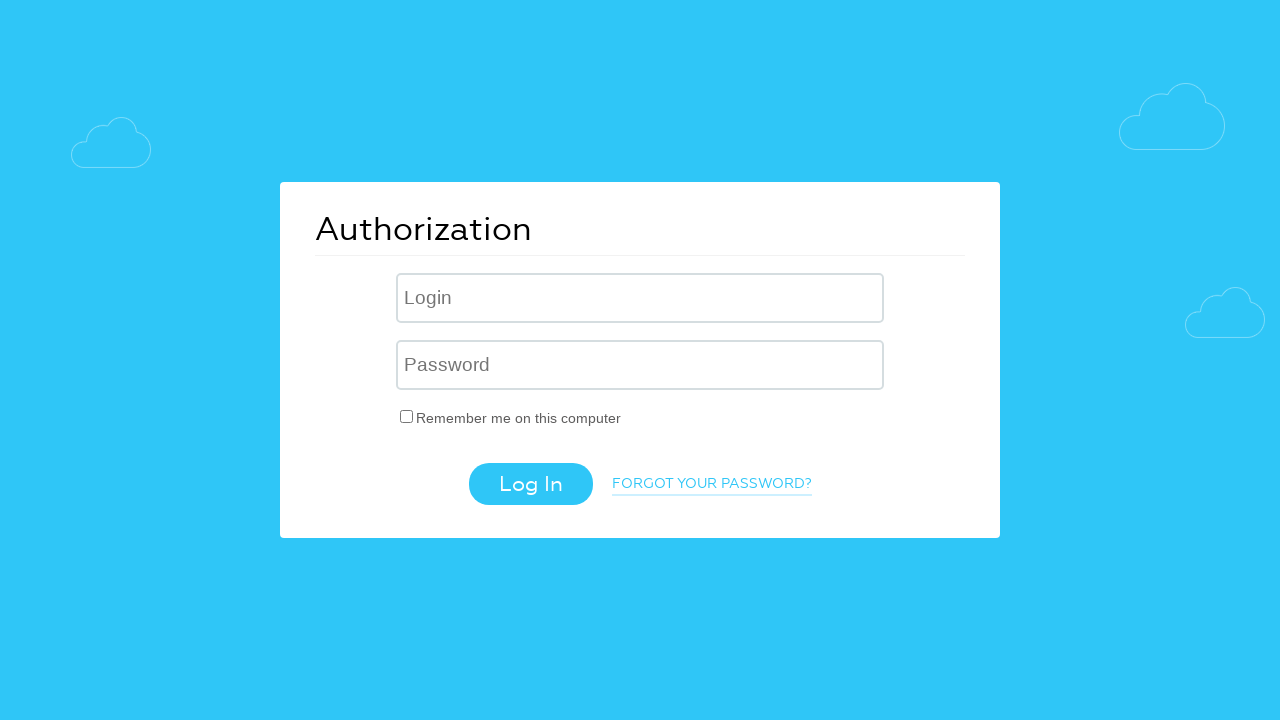

Retrieved 'Remember me' label text: 'Remember me on this computer'
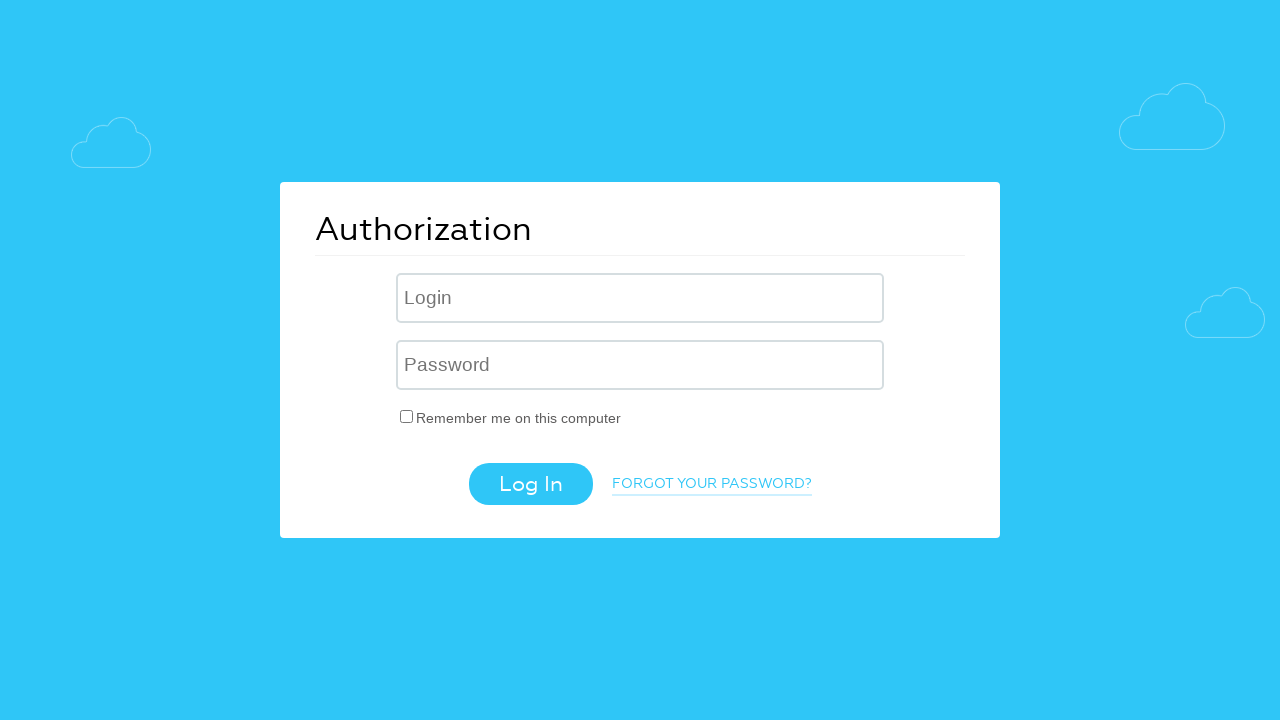

Verified 'Remember me' label contains expected text
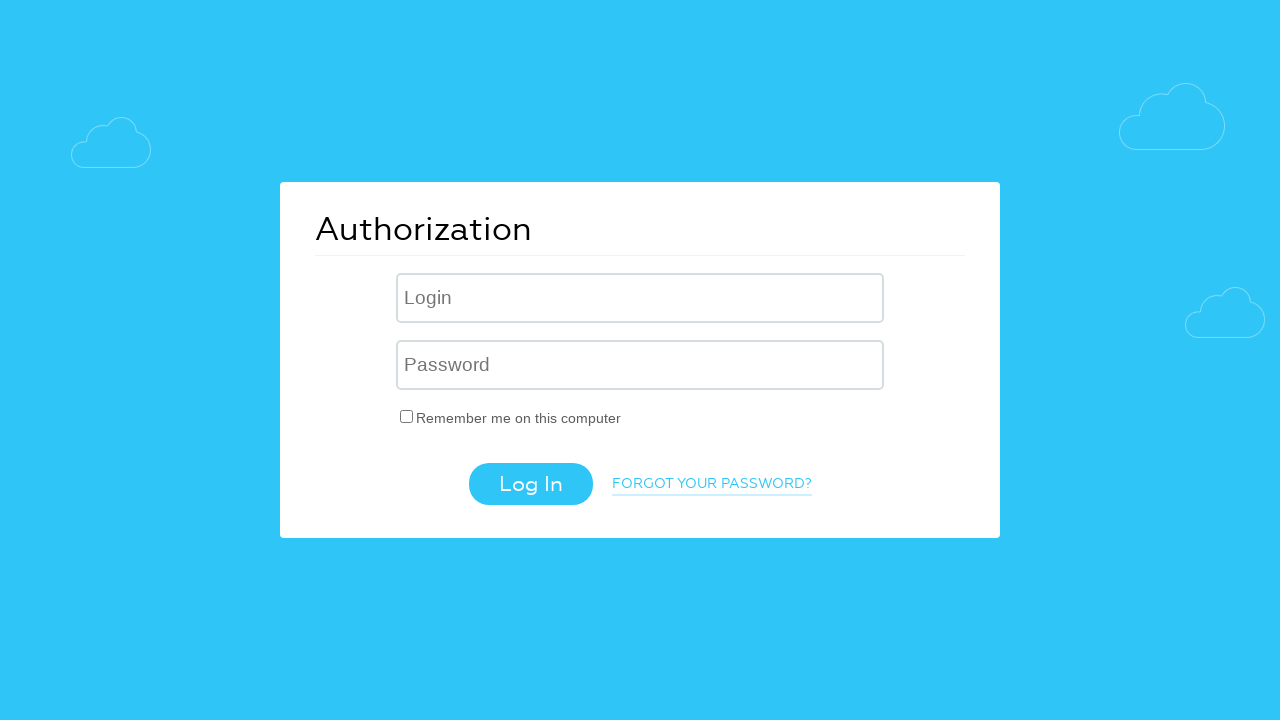

Located 'Forgot password' link element
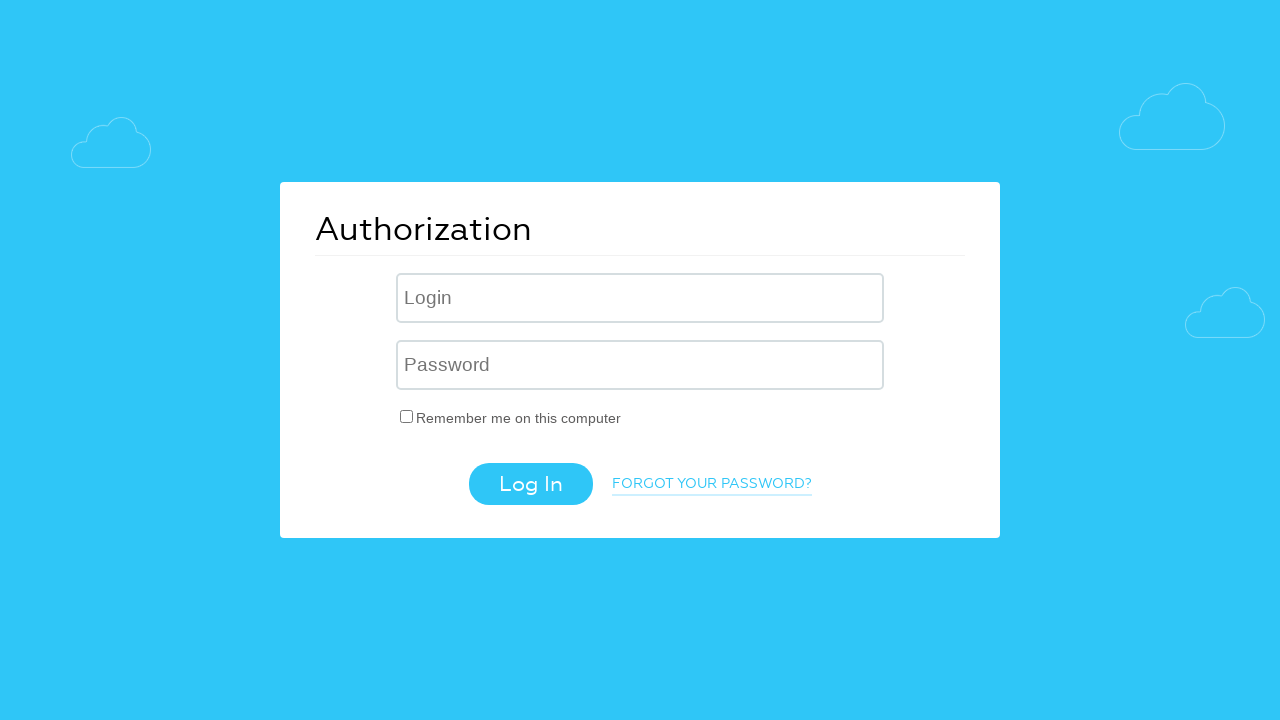

Retrieved 'Forgot password' link text: 'Forgot your password?'
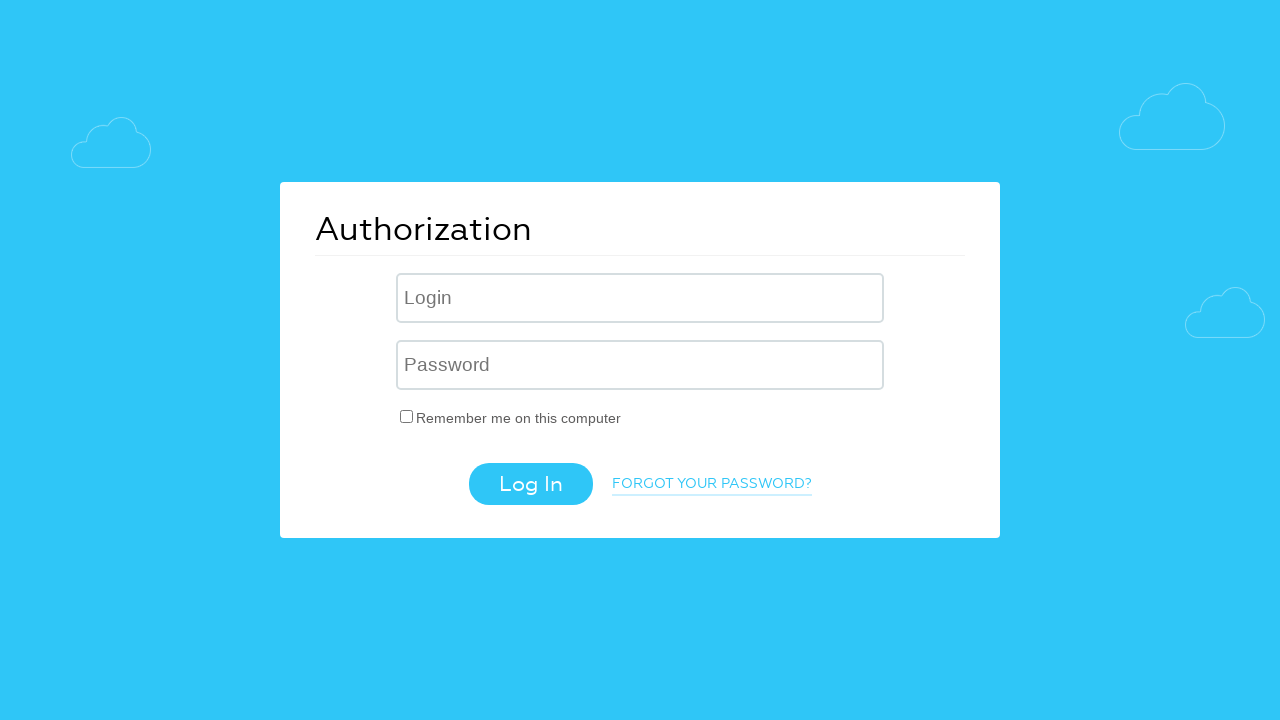

Verified 'Forgot password' link contains expected text
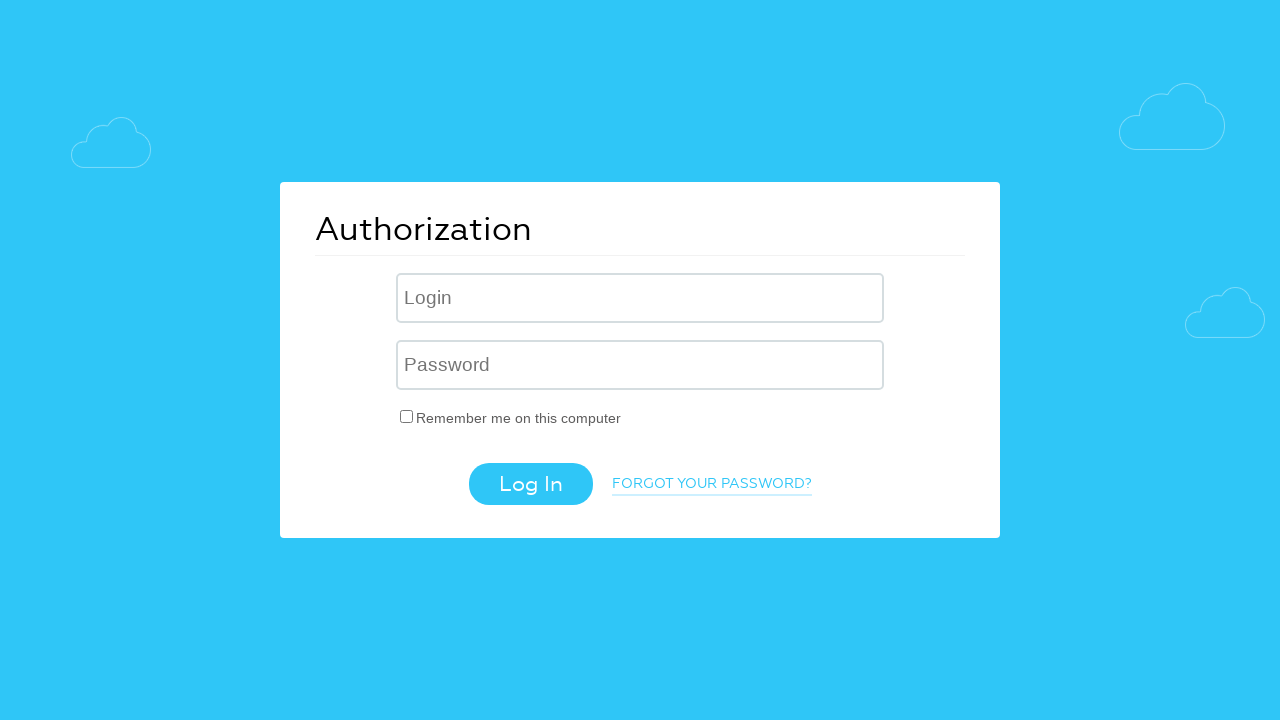

Retrieved 'Forgot password' link href attribute: '/?forgot_password=yes'
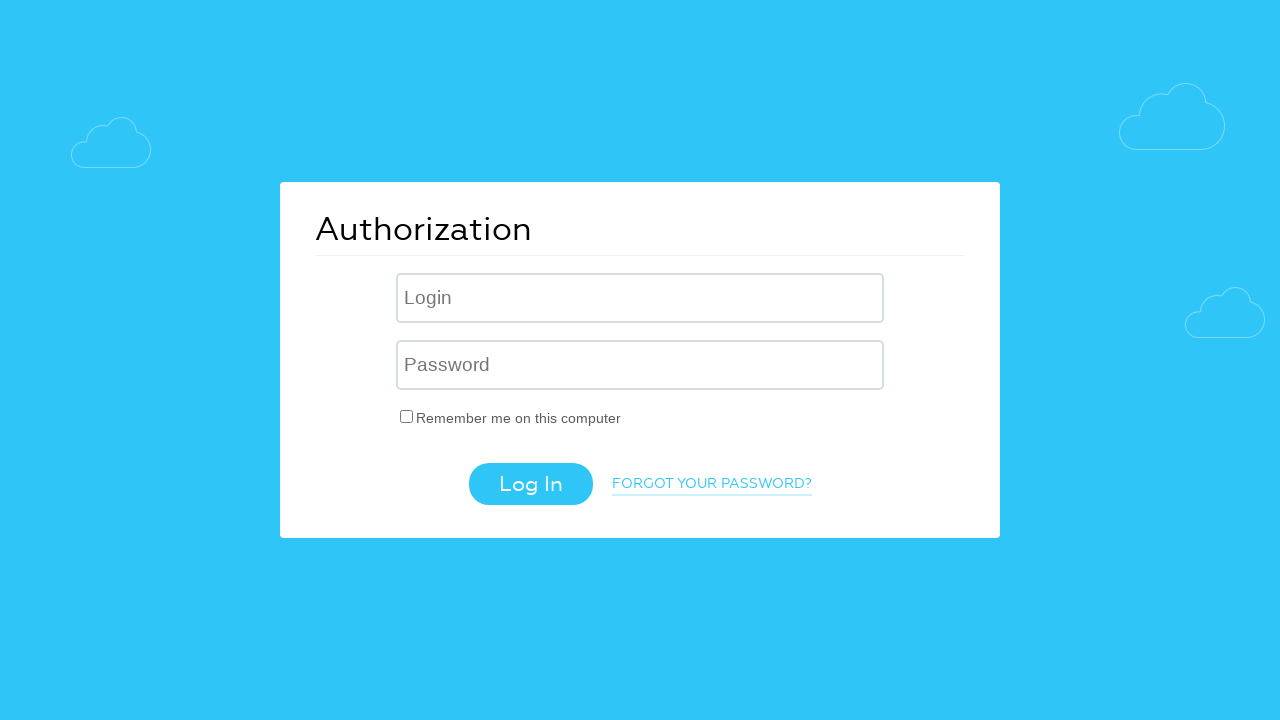

Verified 'Forgot password' link href contains expected value
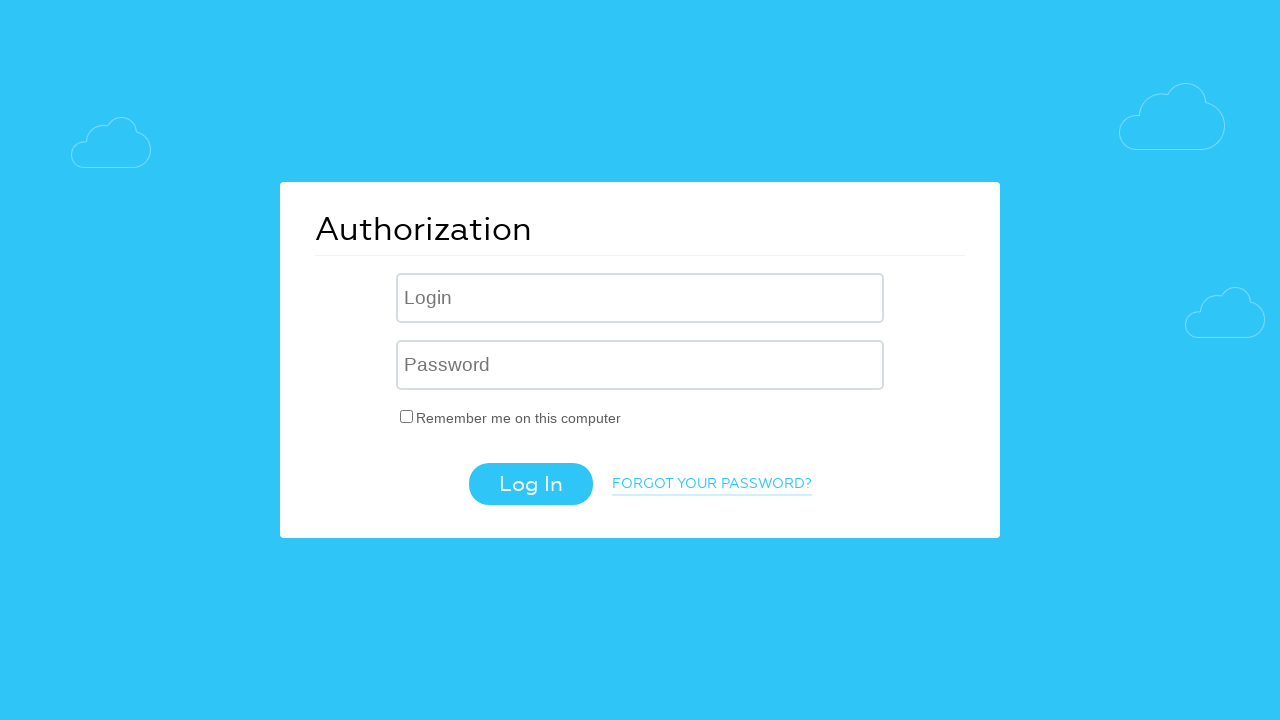

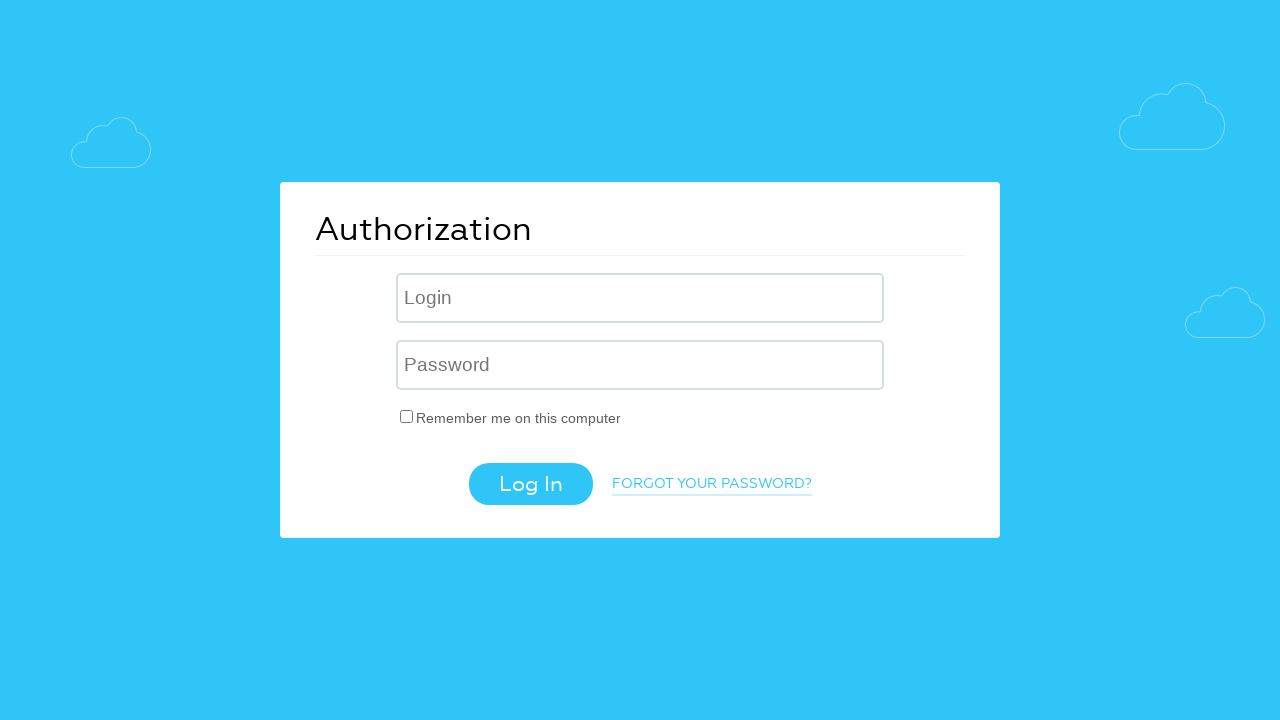